Tests JavaScript alert functionality by clicking a button that triggers an alert and then accepting the alert dialog

Starting URL: https://the-internet.herokuapp.com/javascript_alerts

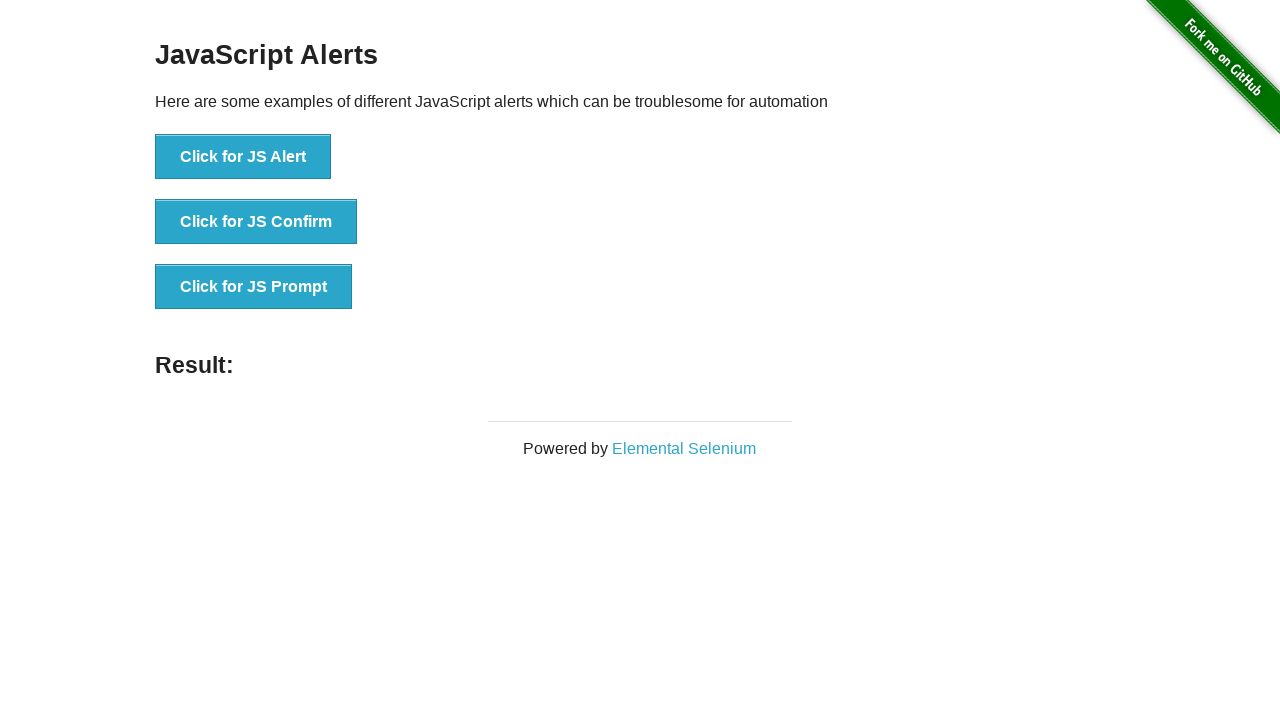

Clicked the first alert button to trigger JavaScript alert at (243, 157) on #content > div > ul > li:nth-child(1) > button
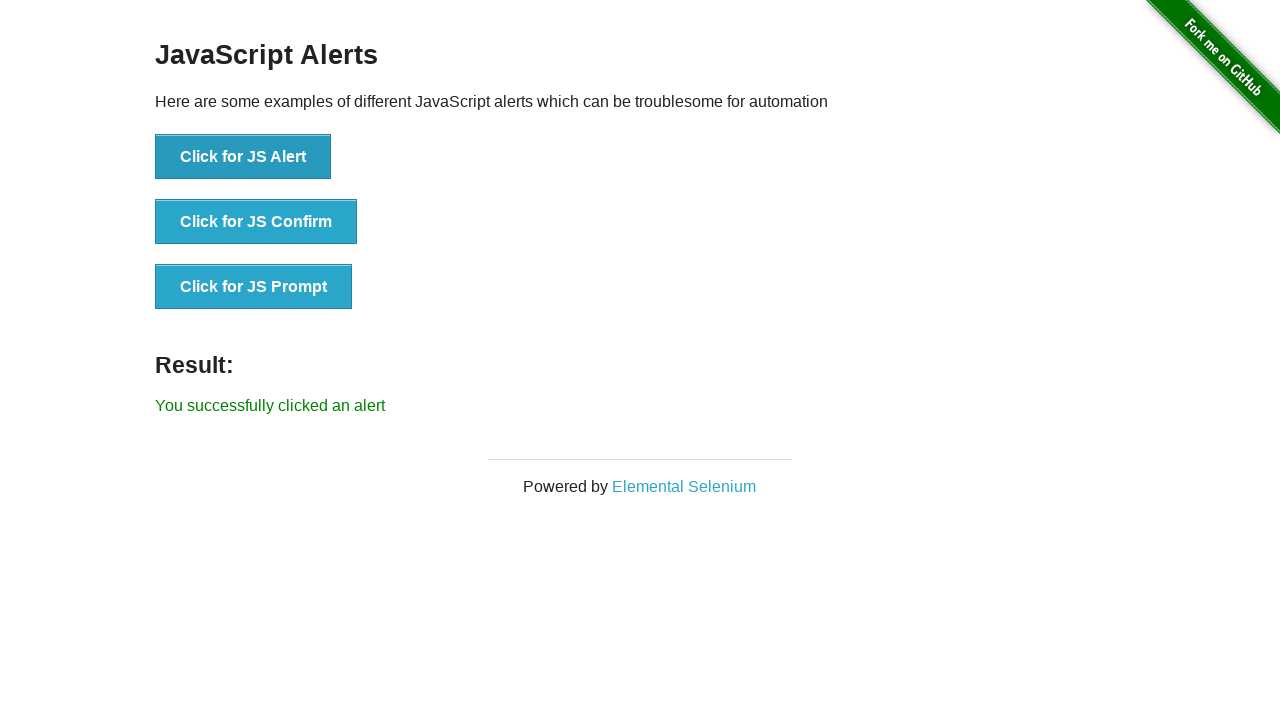

Set up dialog handler to accept alerts
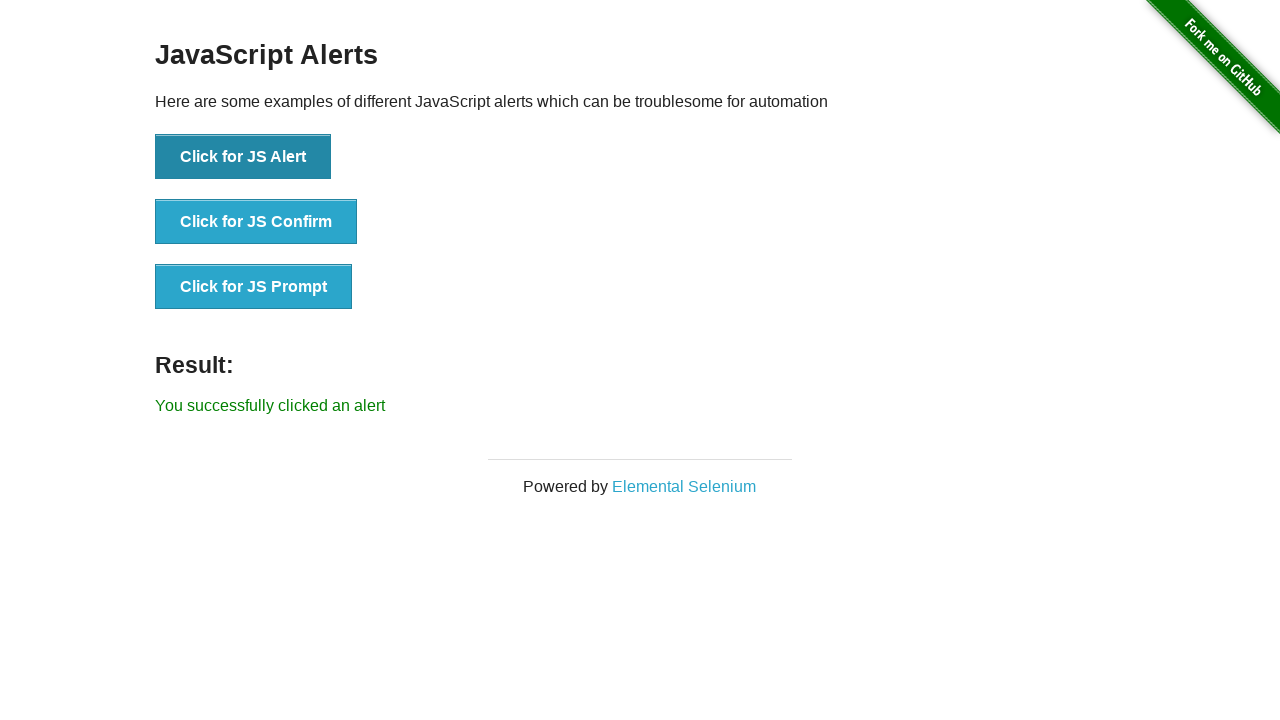

Clicked the first alert button again and accepted the dialog at (243, 157) on #content > div > ul > li:nth-child(1) > button
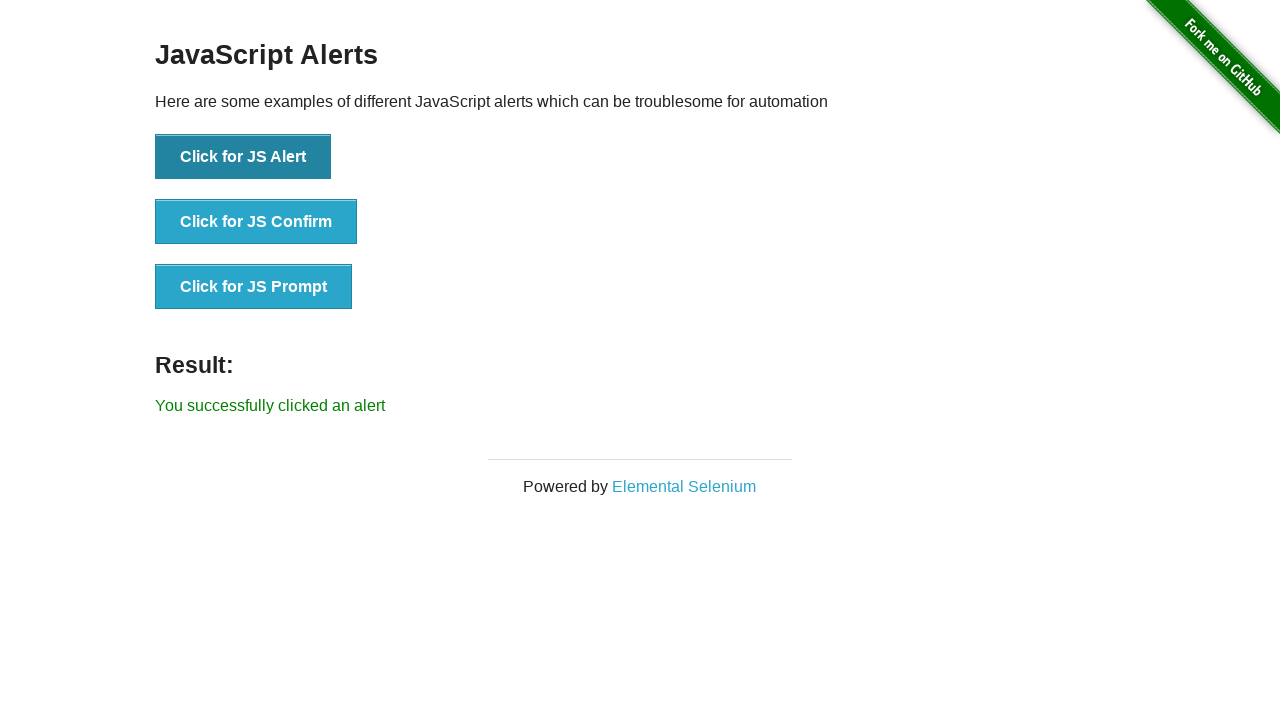

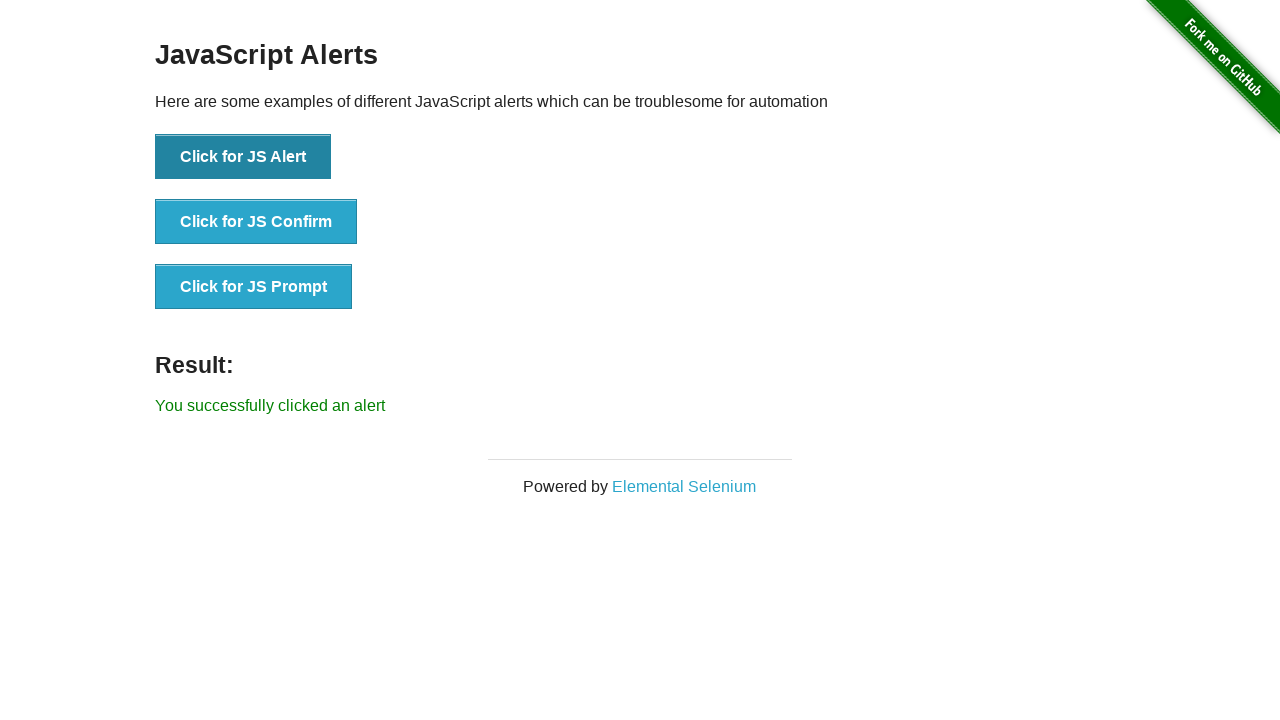